Tests that the Playwright homepage has "Playwright" in the title, verifies the "Get started" link has the correct href attribute, clicks it, and verifies navigation to the intro page.

Starting URL: https://playwright.dev

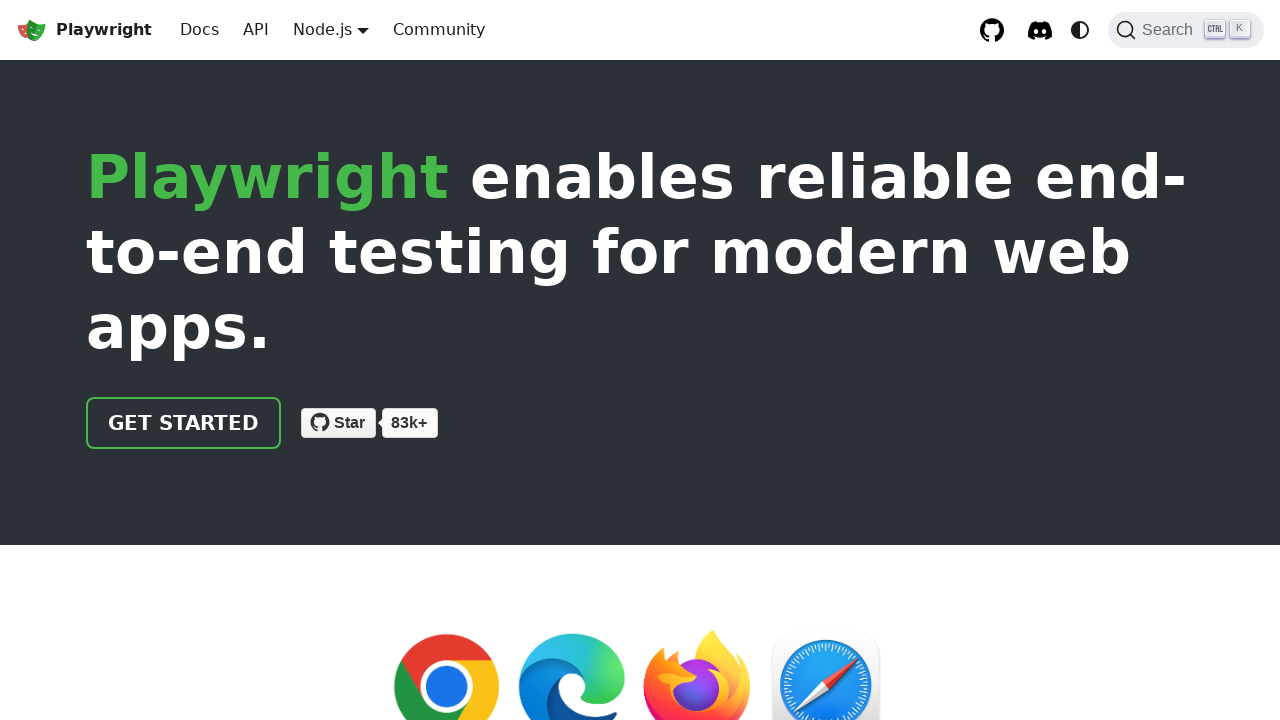

Verified page title contains 'Playwright'
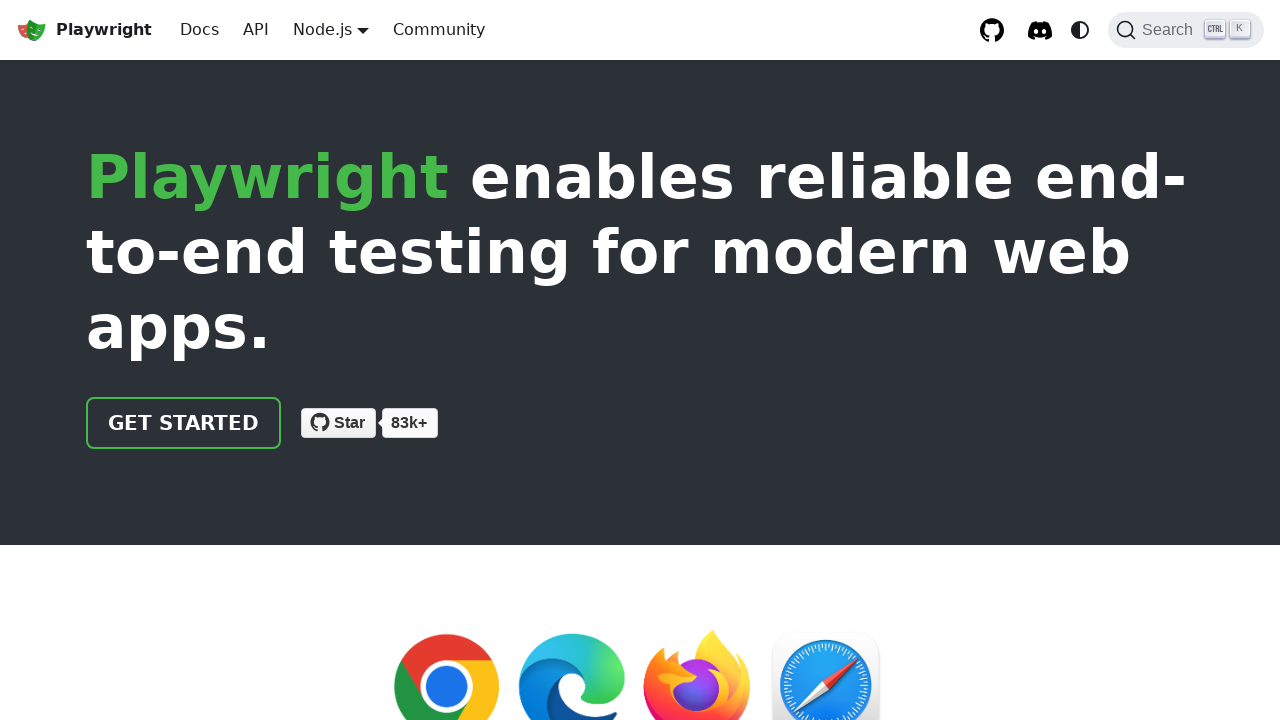

Located 'Get started' link
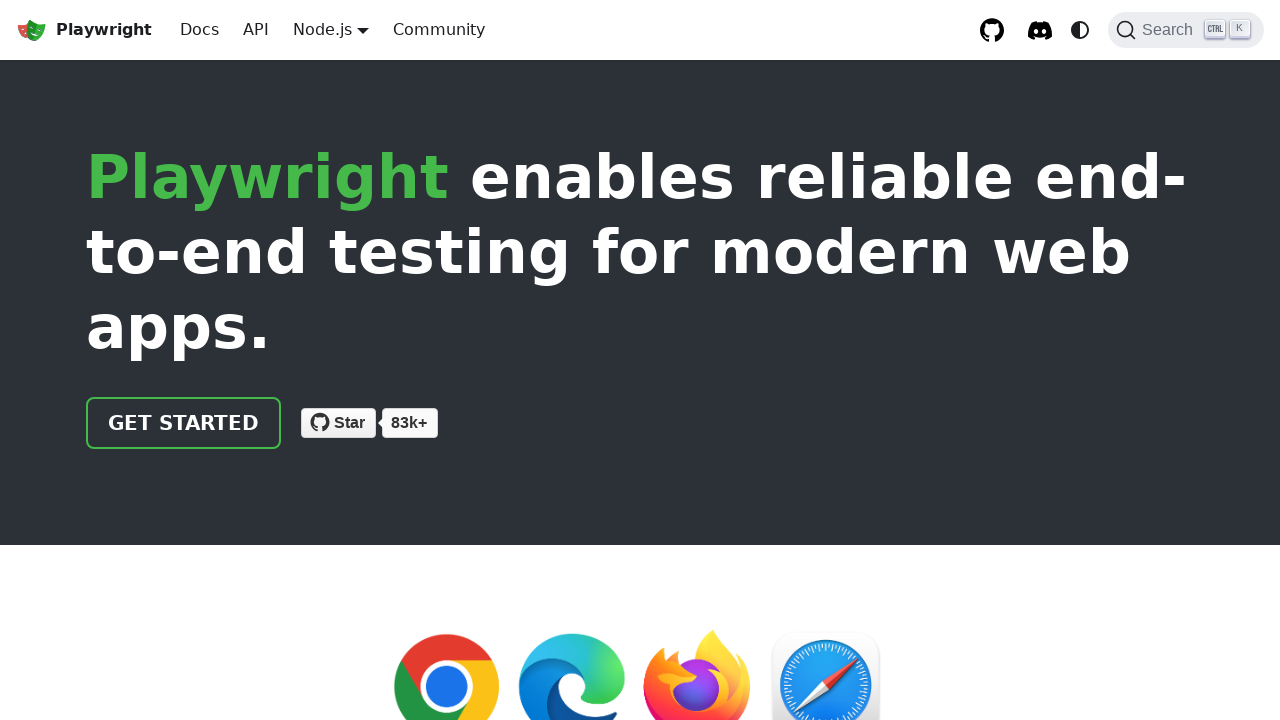

Verified 'Get started' link has href attribute '/docs/intro'
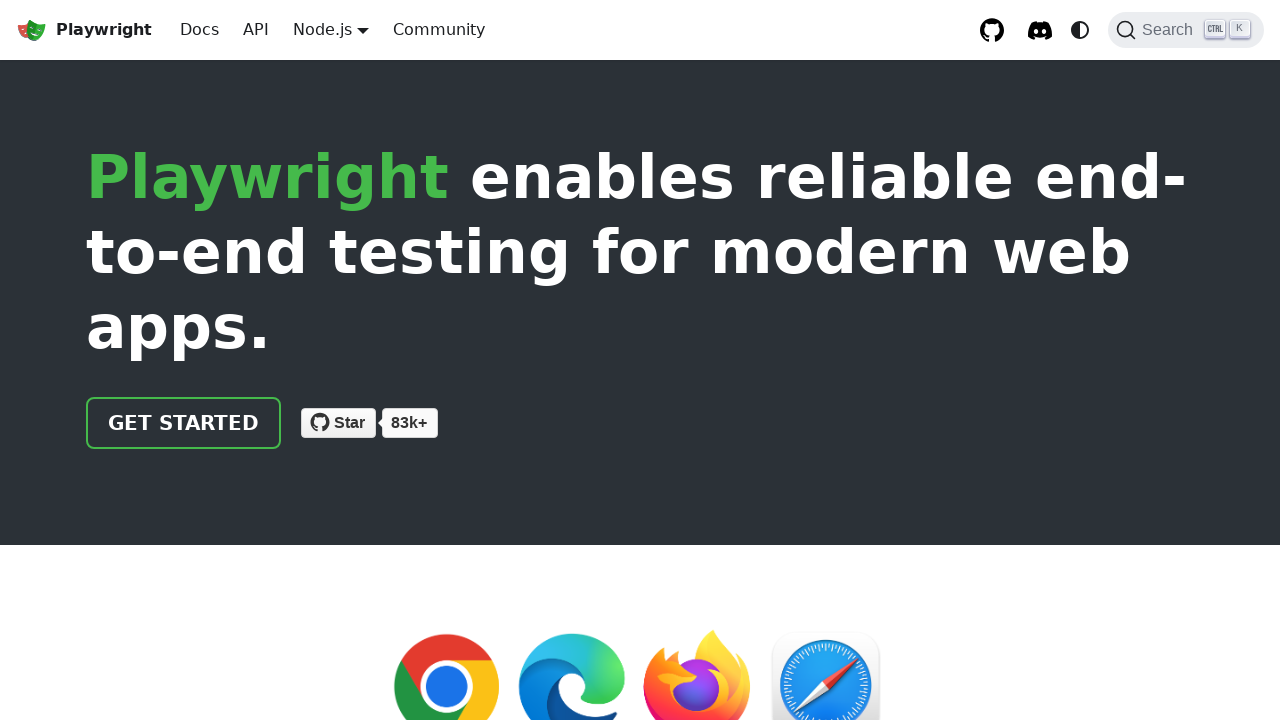

Clicked 'Get started' link at (184, 423) on internal:role=link[name="Get started"i]
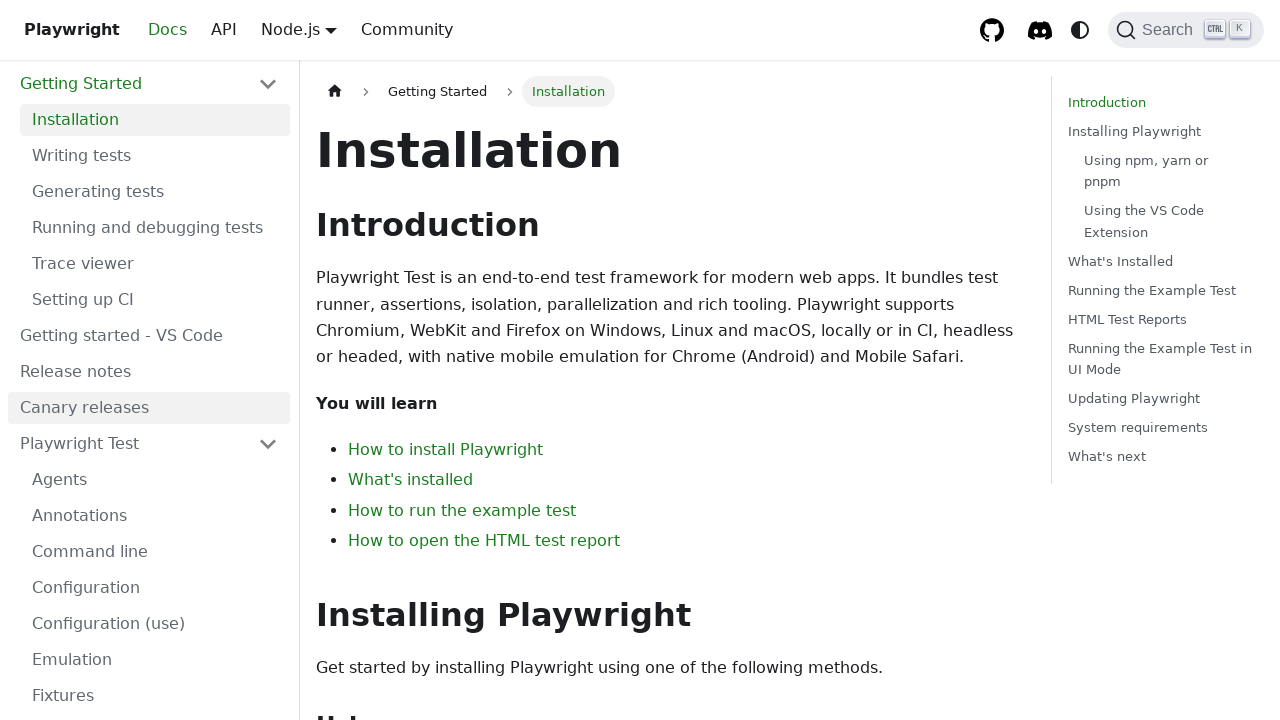

Verified navigation to intro page (URL contains 'intro')
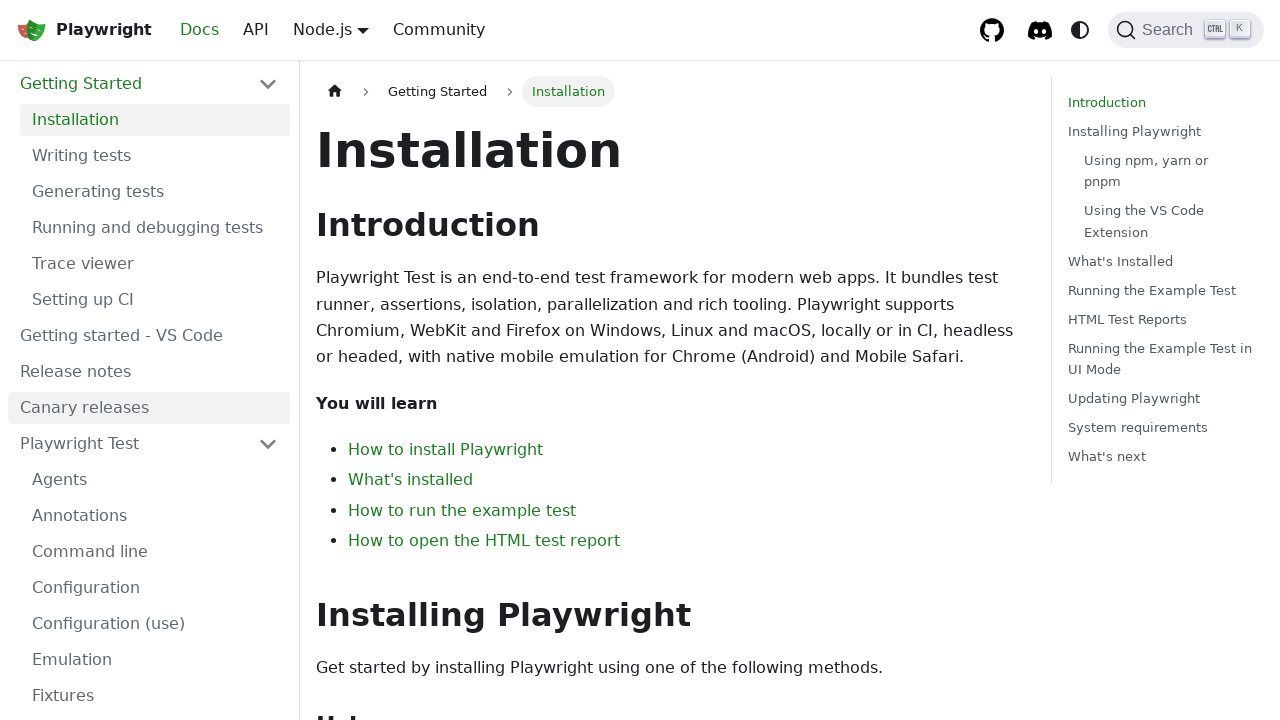

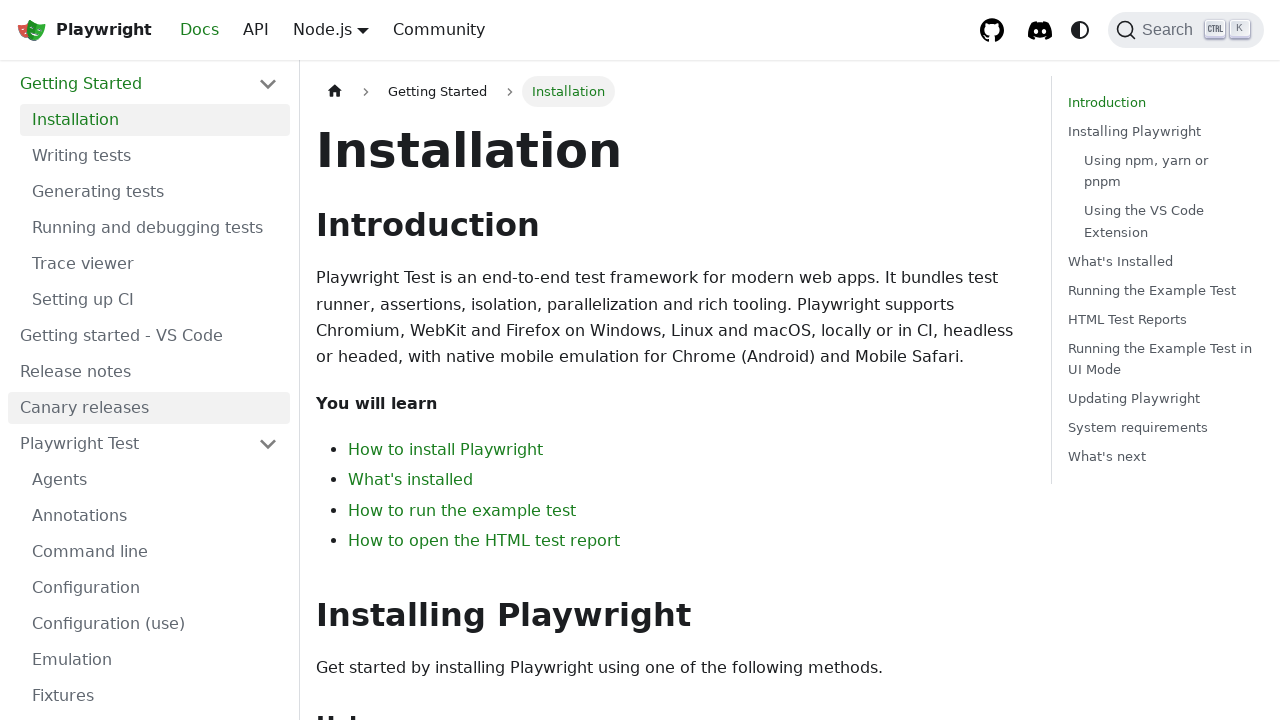